Tests the Commonwealth Bank branch/ATM locator by selecting ATM from the service dropdown, entering a location (NSW, Australia), and submitting the search to find nearby ATMs.

Starting URL: https://www.commbank.com.au/digital/locate-us/

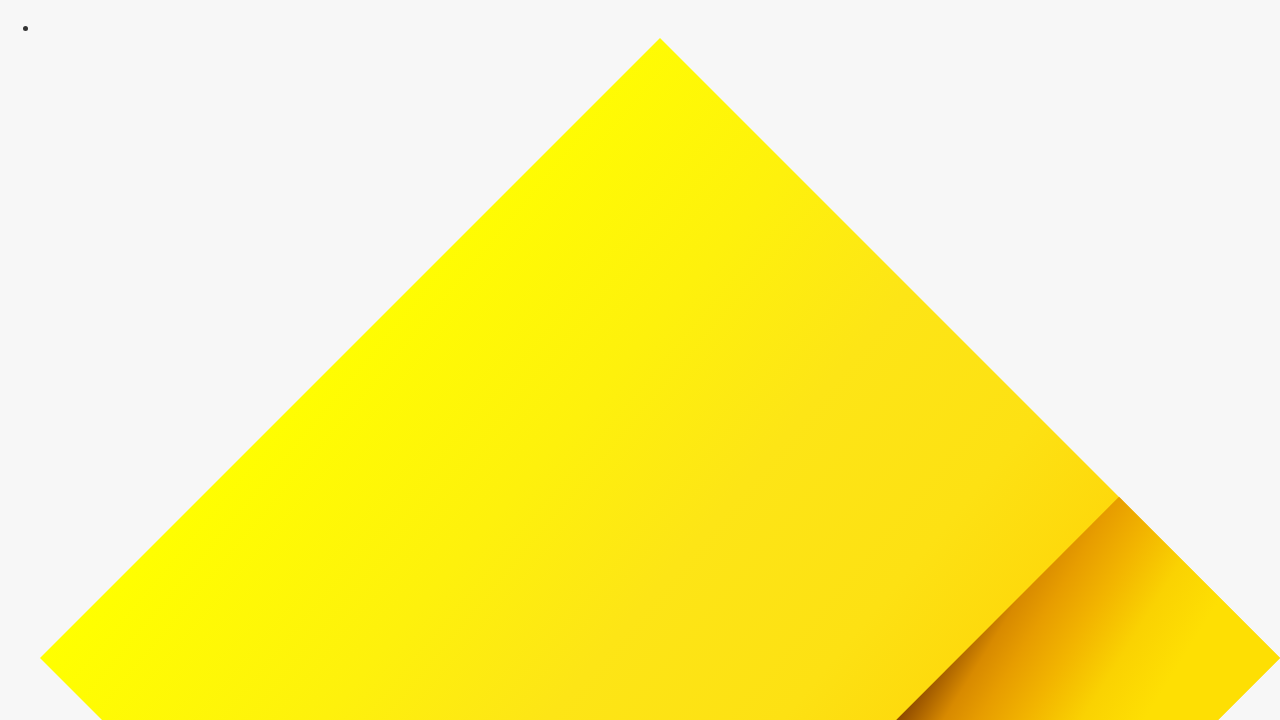

Waited for service dropdown selector to load
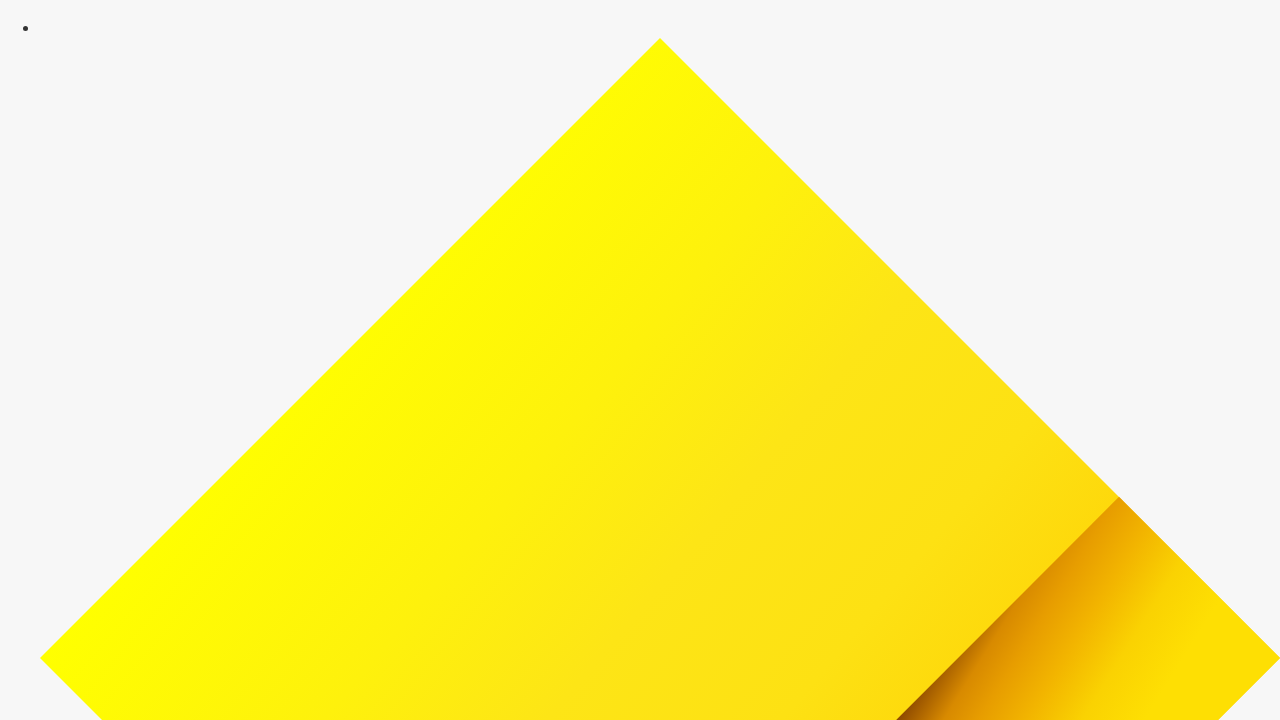

Selected 'ATM' from the service dropdown menu on #searchTypeSelect
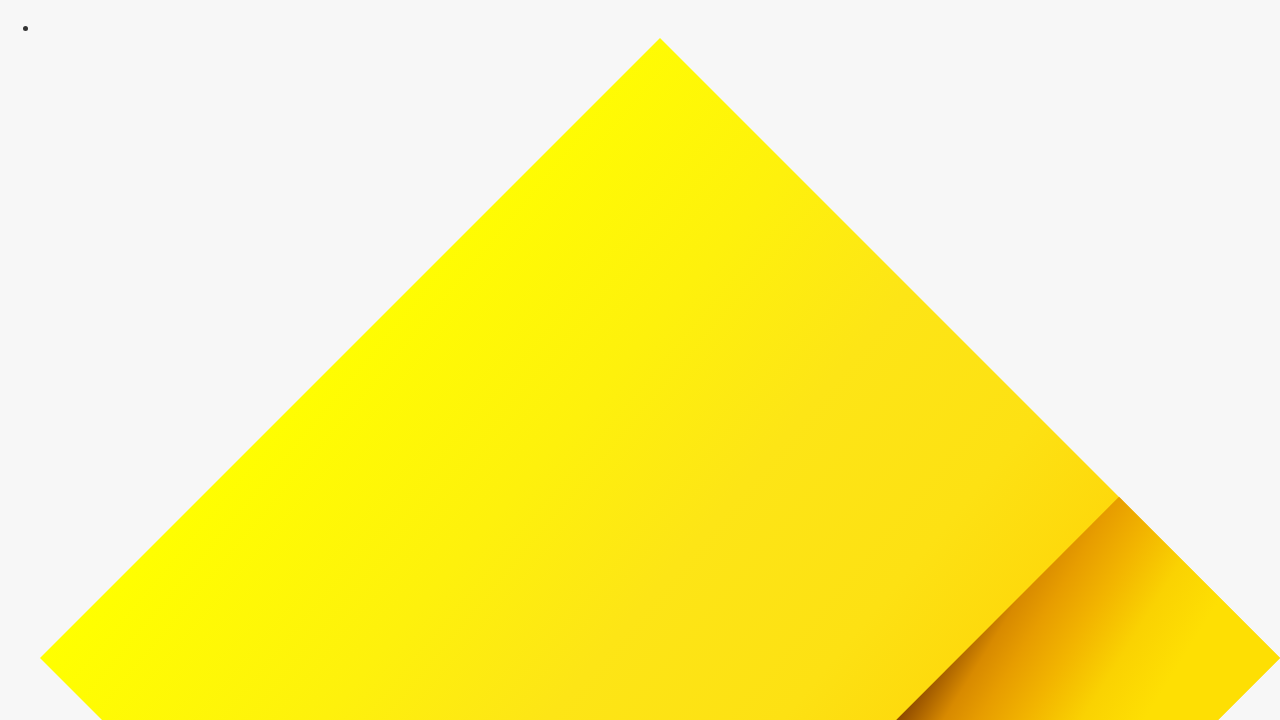

Waited for ATM selection to take effect
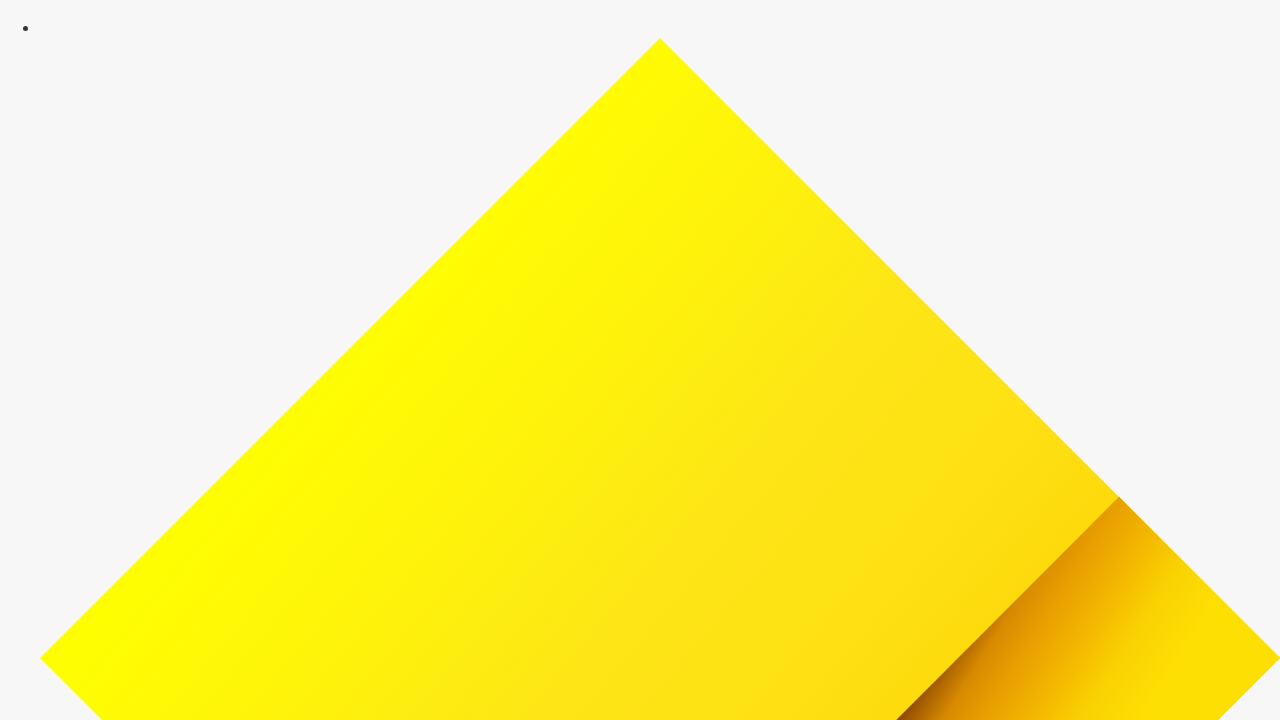

Entered 'NSW, Australia' in the location search field on #addressSearch
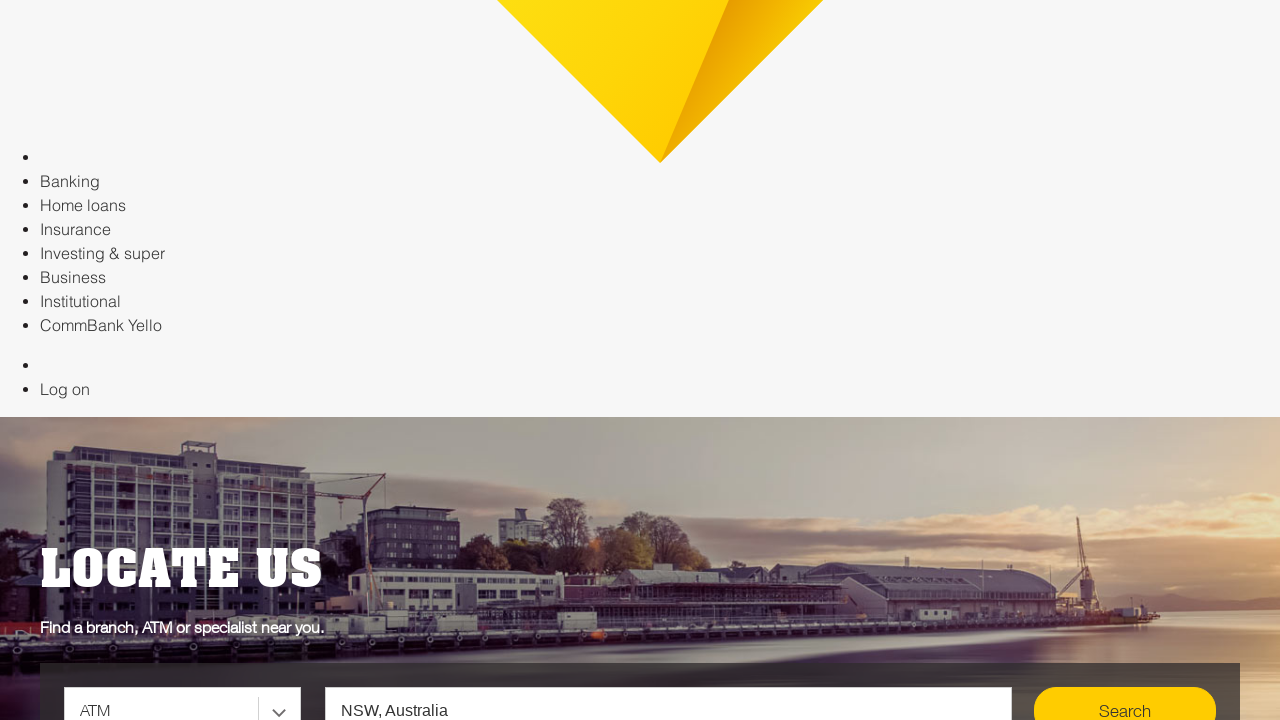

Clicked the search button to find nearby ATMs at (1125, 697) on #submitButtonLanding
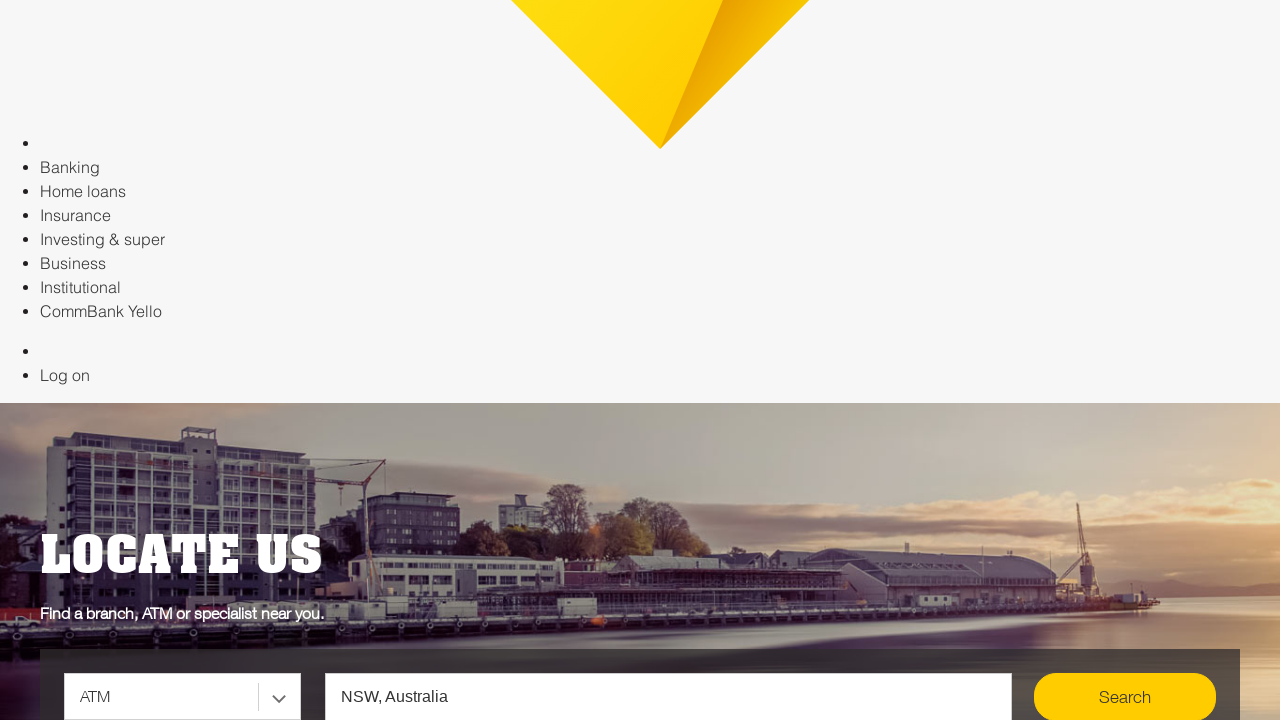

Waited for ATM search results to load
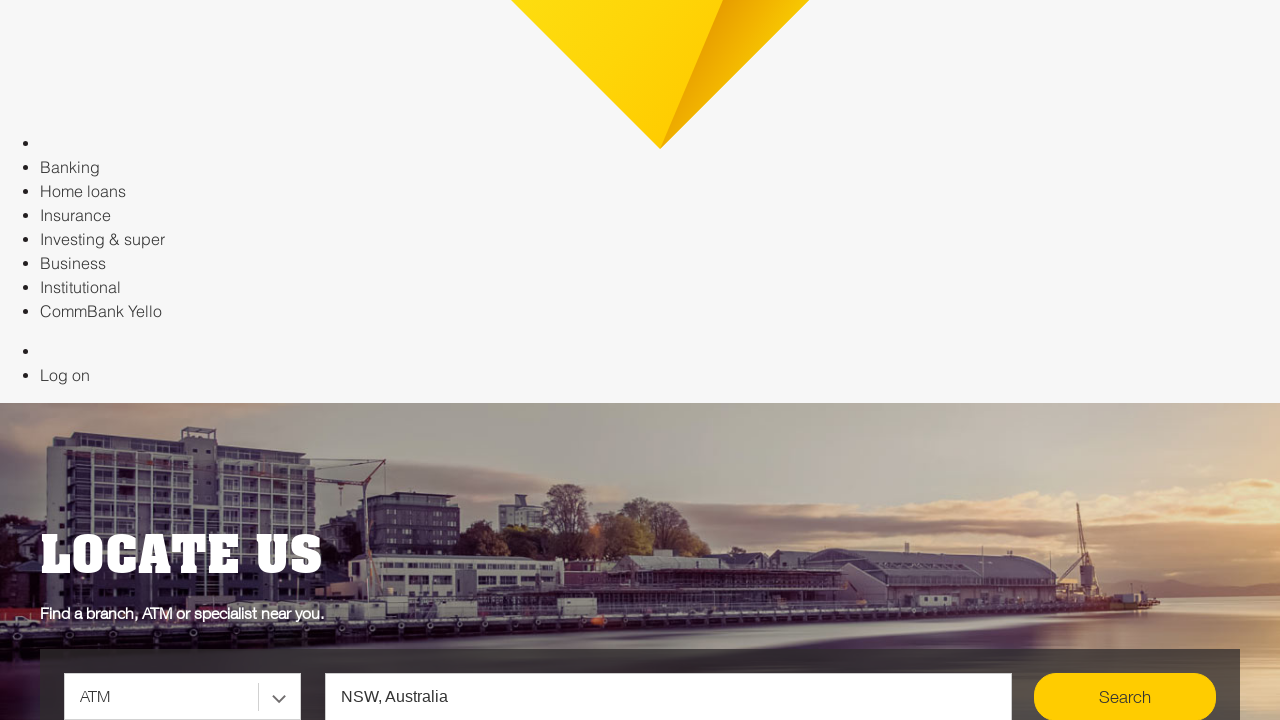

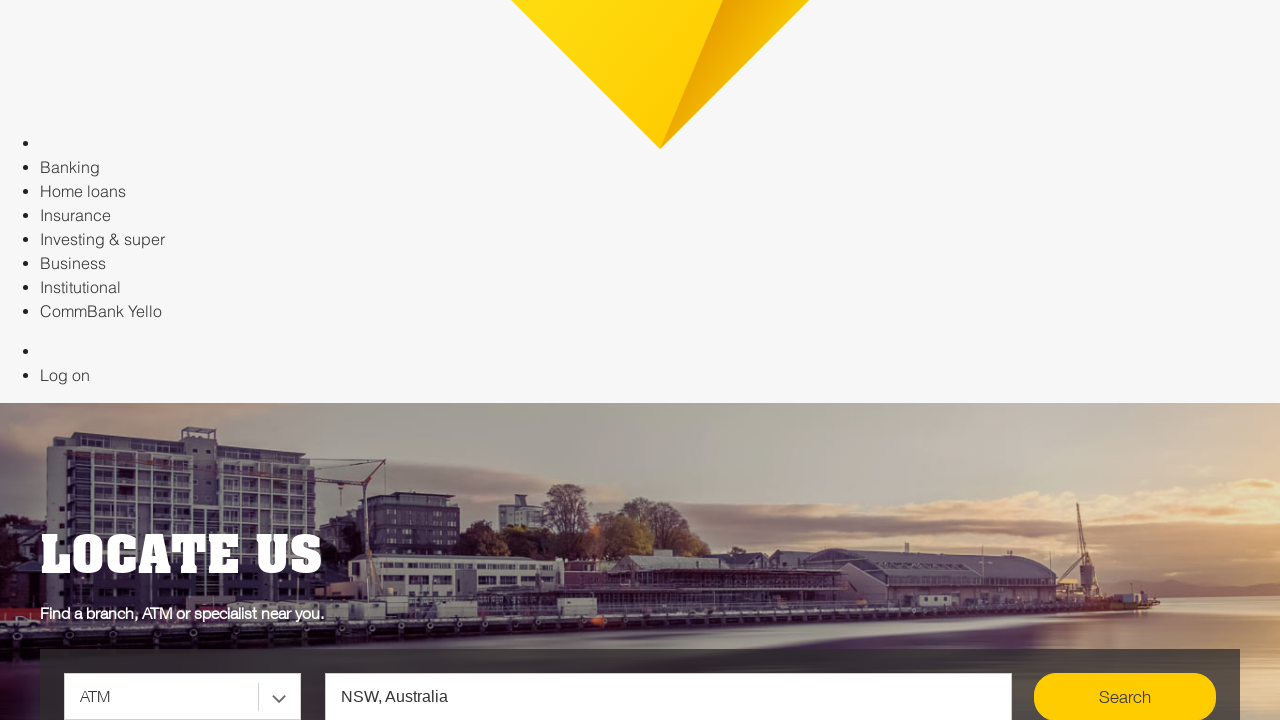